Navigates to a blog page with a static table, counts the number of rows and columns, and calculates the total price of all books in the table

Starting URL: https://testautomationpractice.blogspot.com/

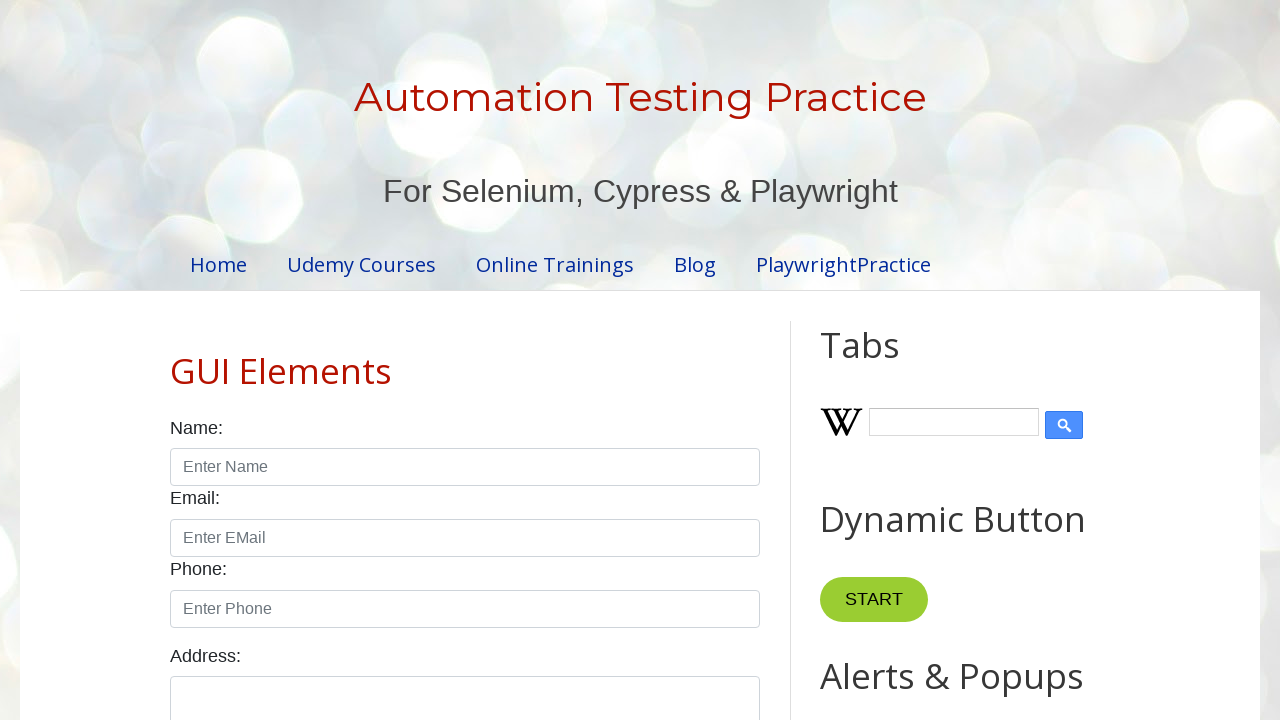

Navigated to blog page with static table
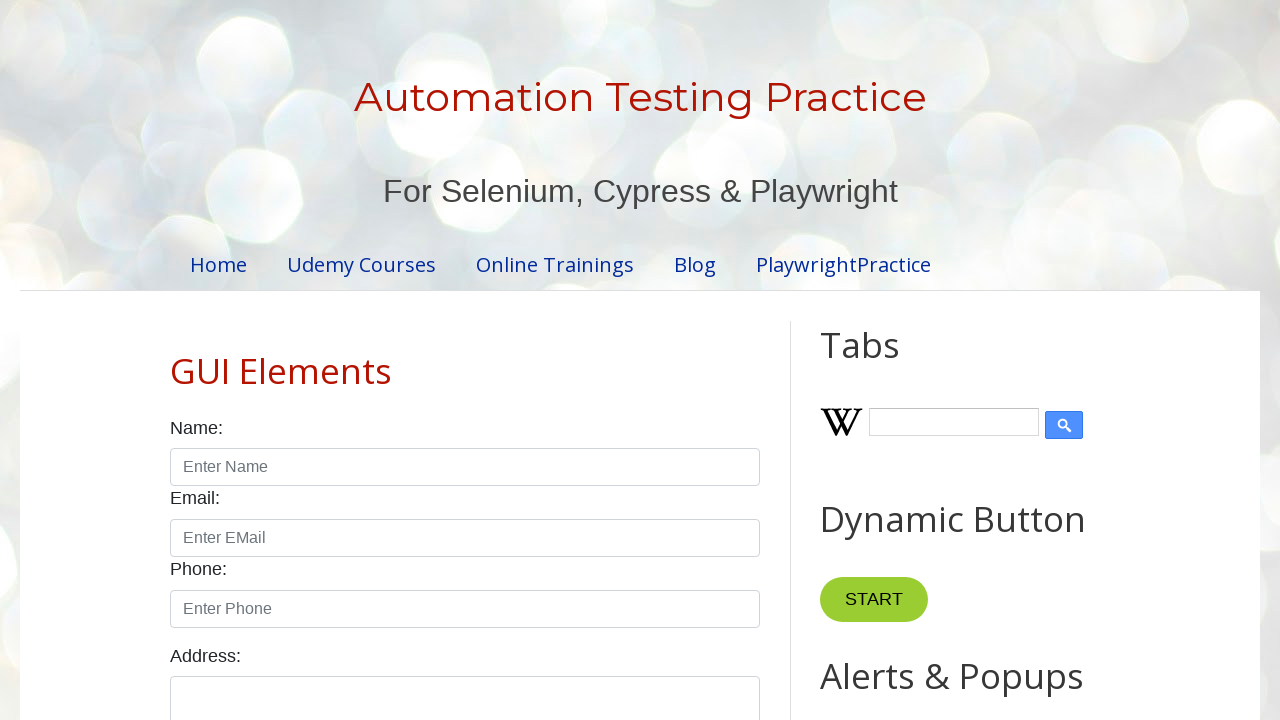

Counted table rows: 7 rows found
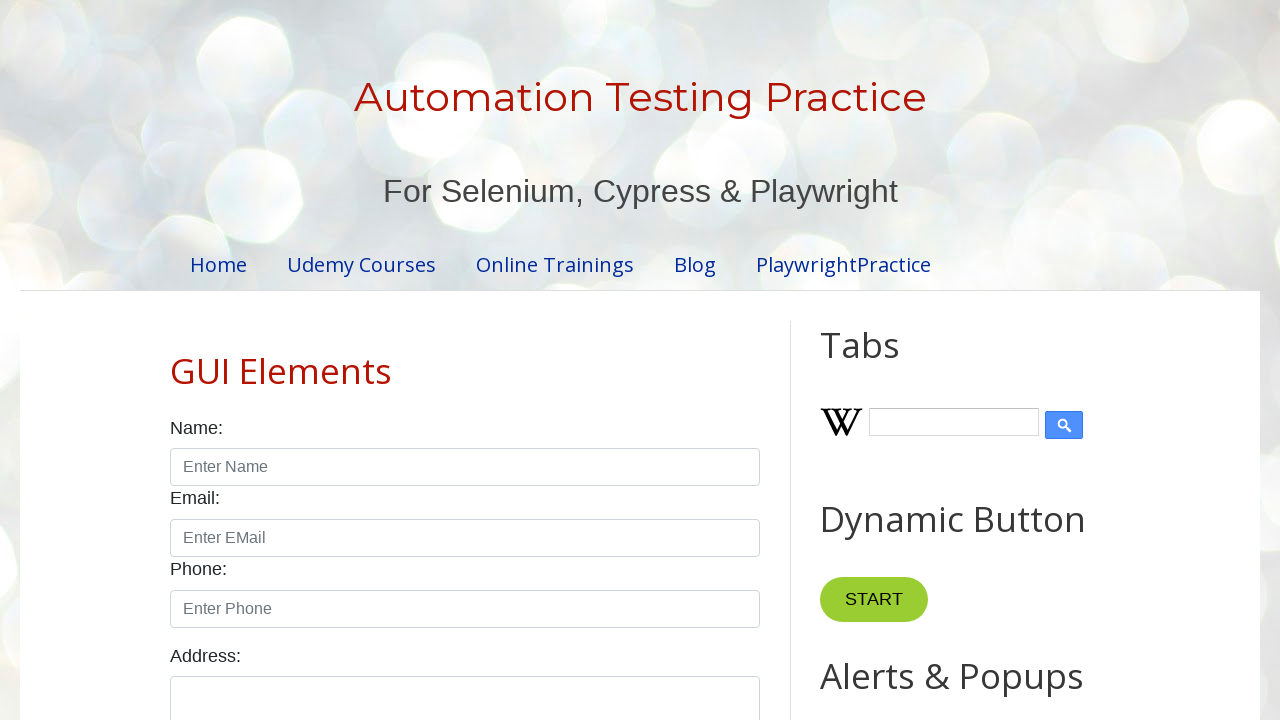

Counted table columns: 4 columns found
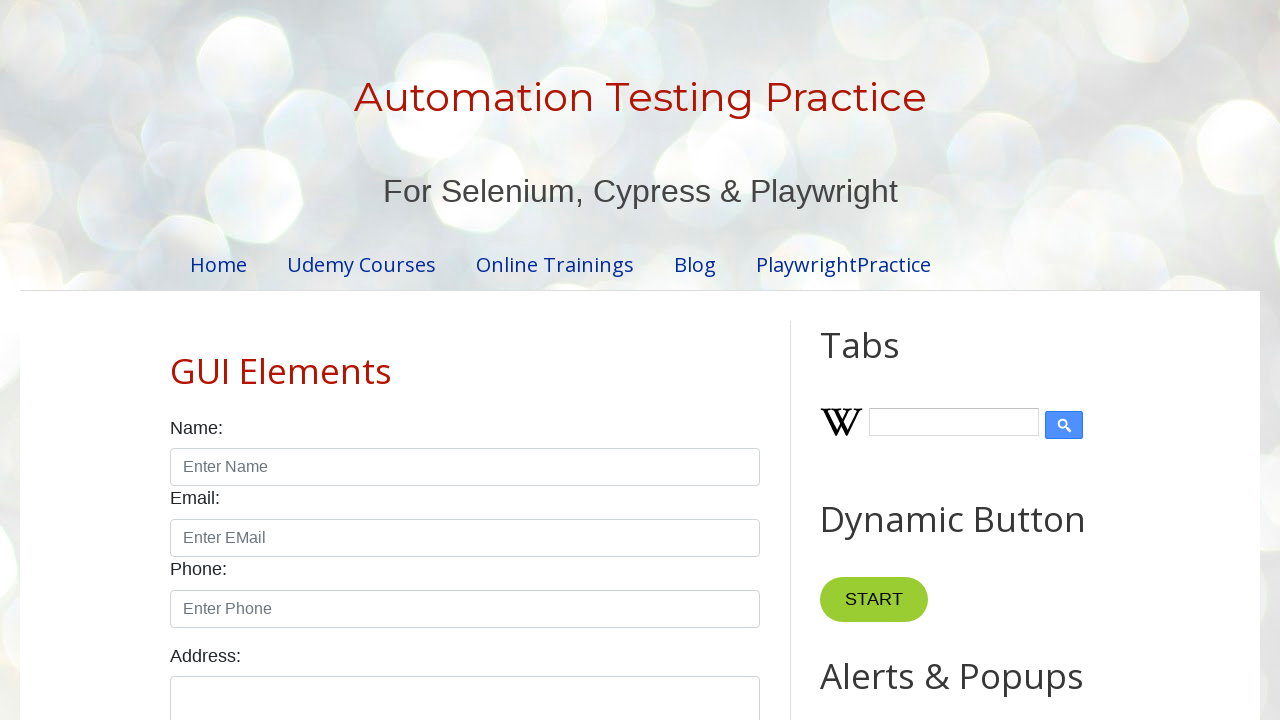

Retrieved price from row 2: 300
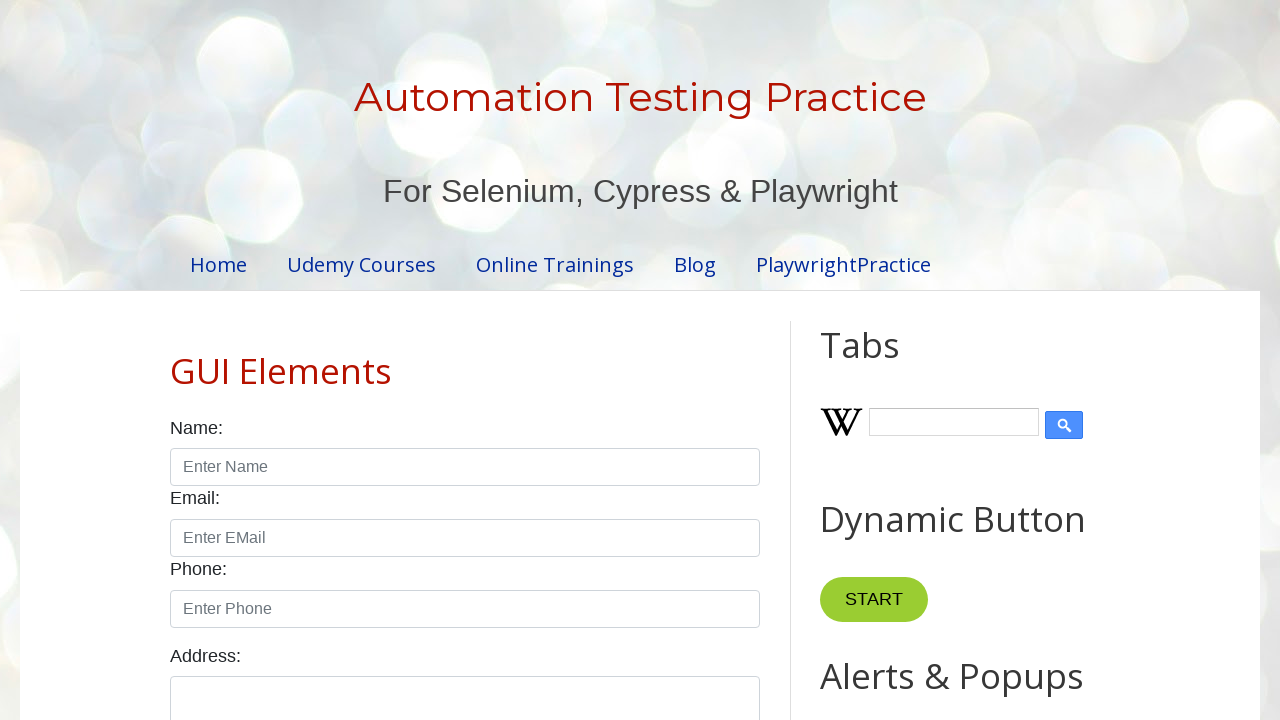

Retrieved price from row 3: 500
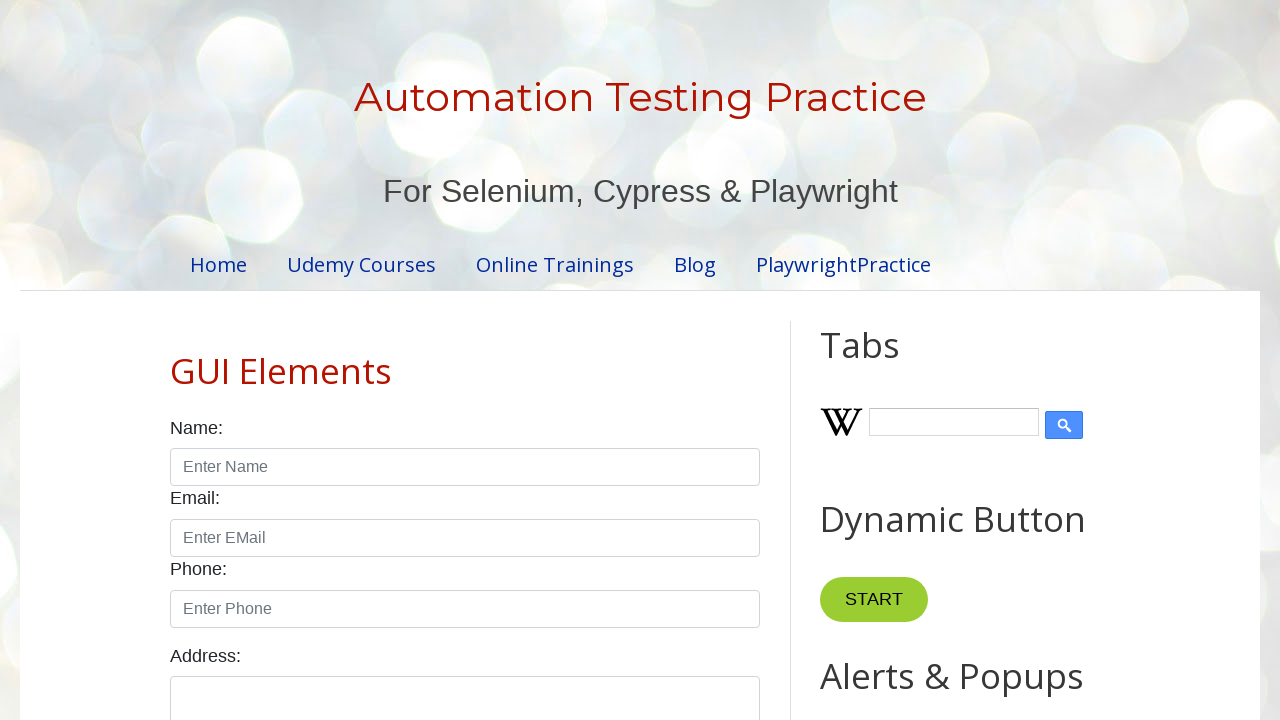

Retrieved price from row 4: 300
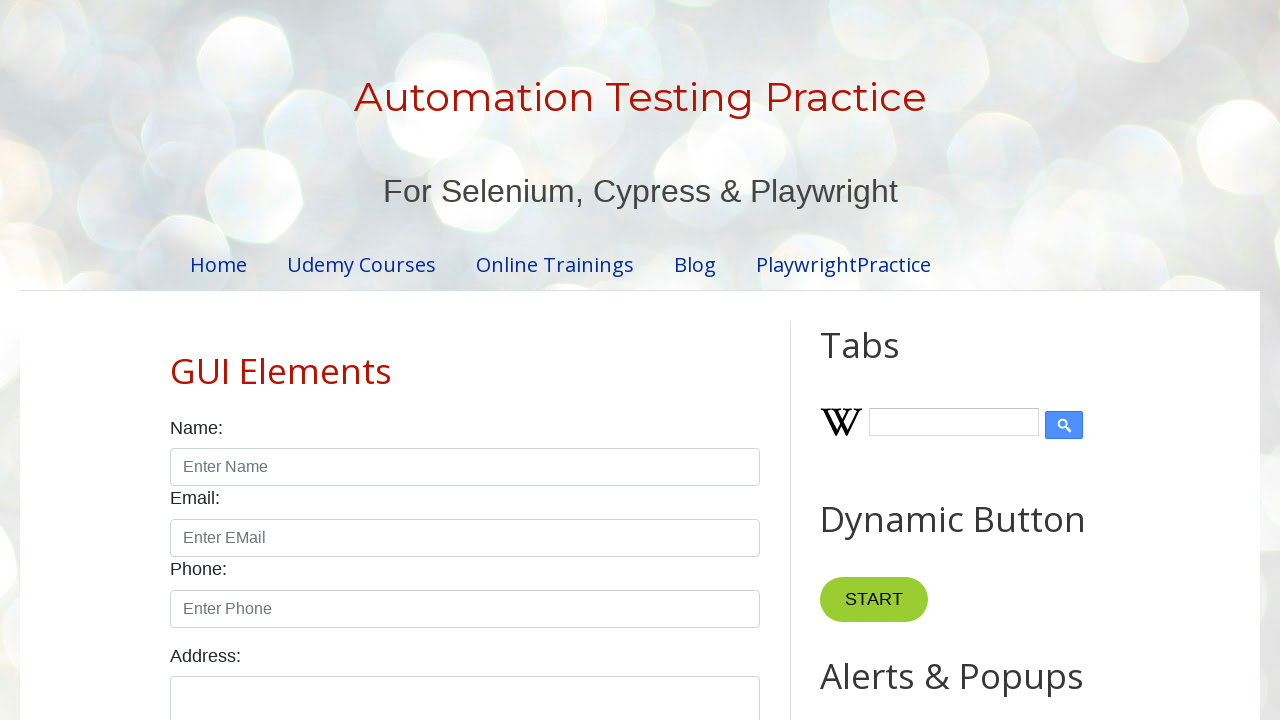

Retrieved price from row 5: 3000
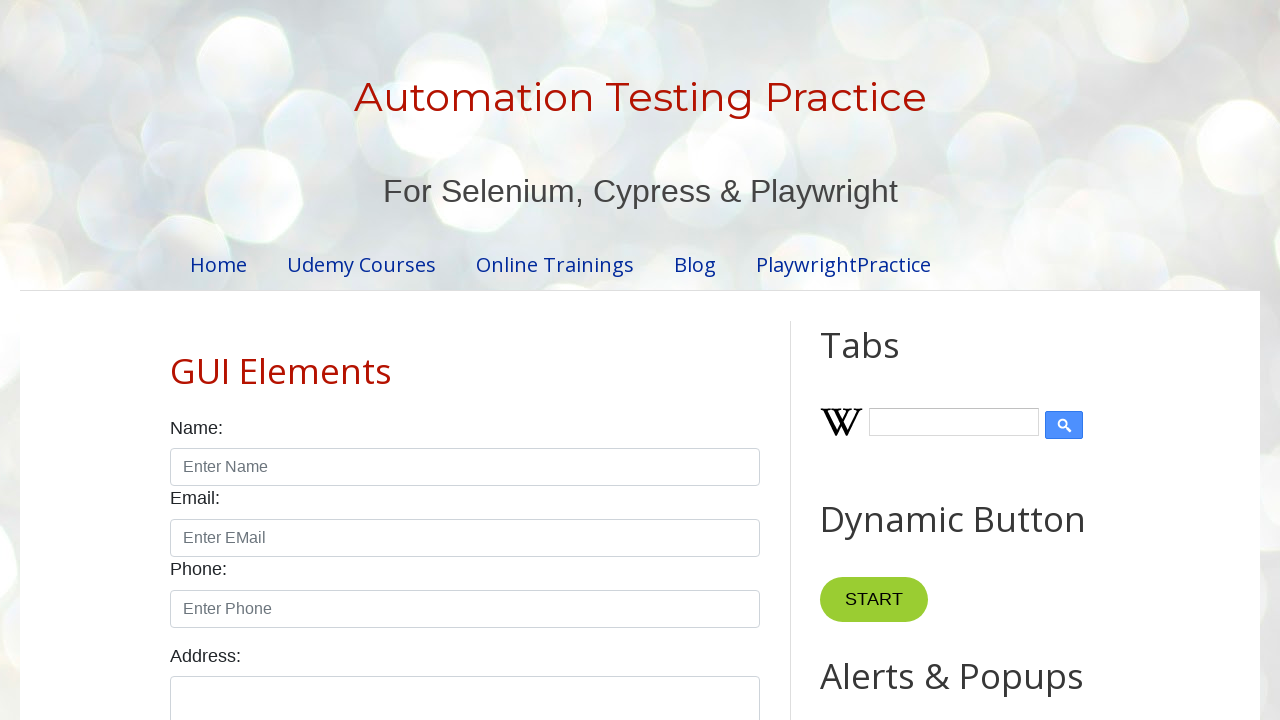

Retrieved price from row 6: 2000
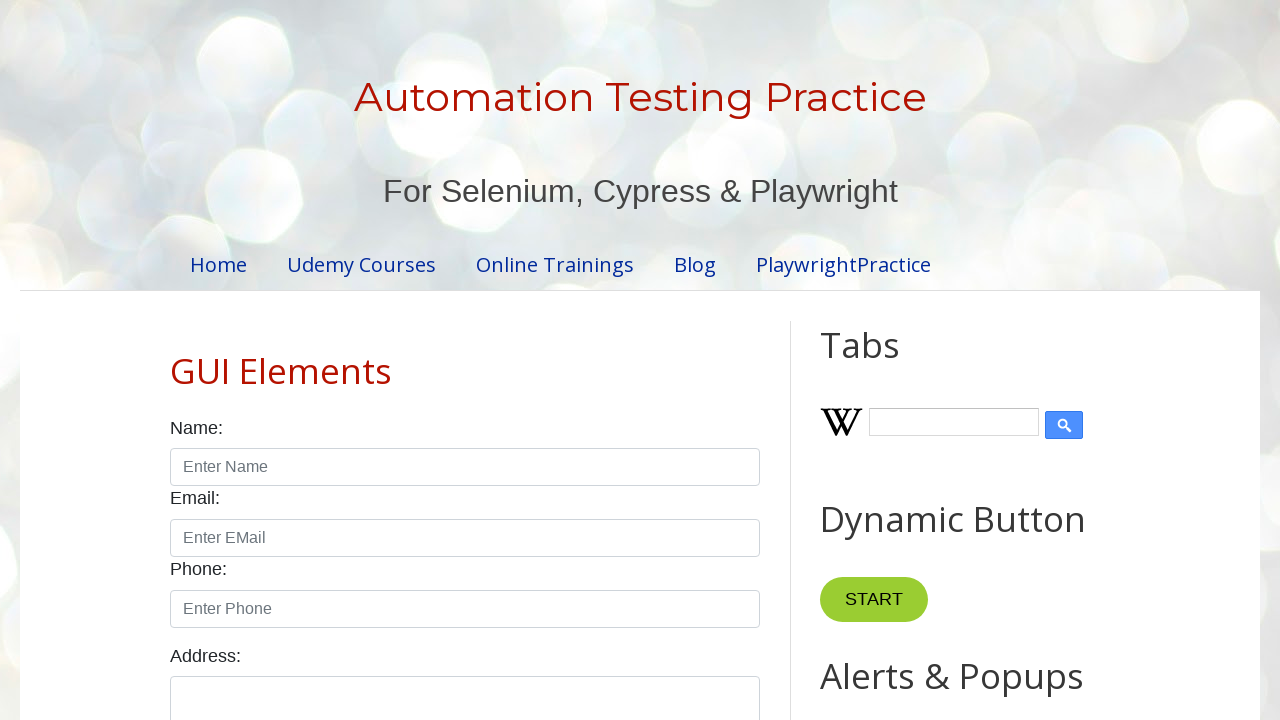

Retrieved price from row 7: 1000
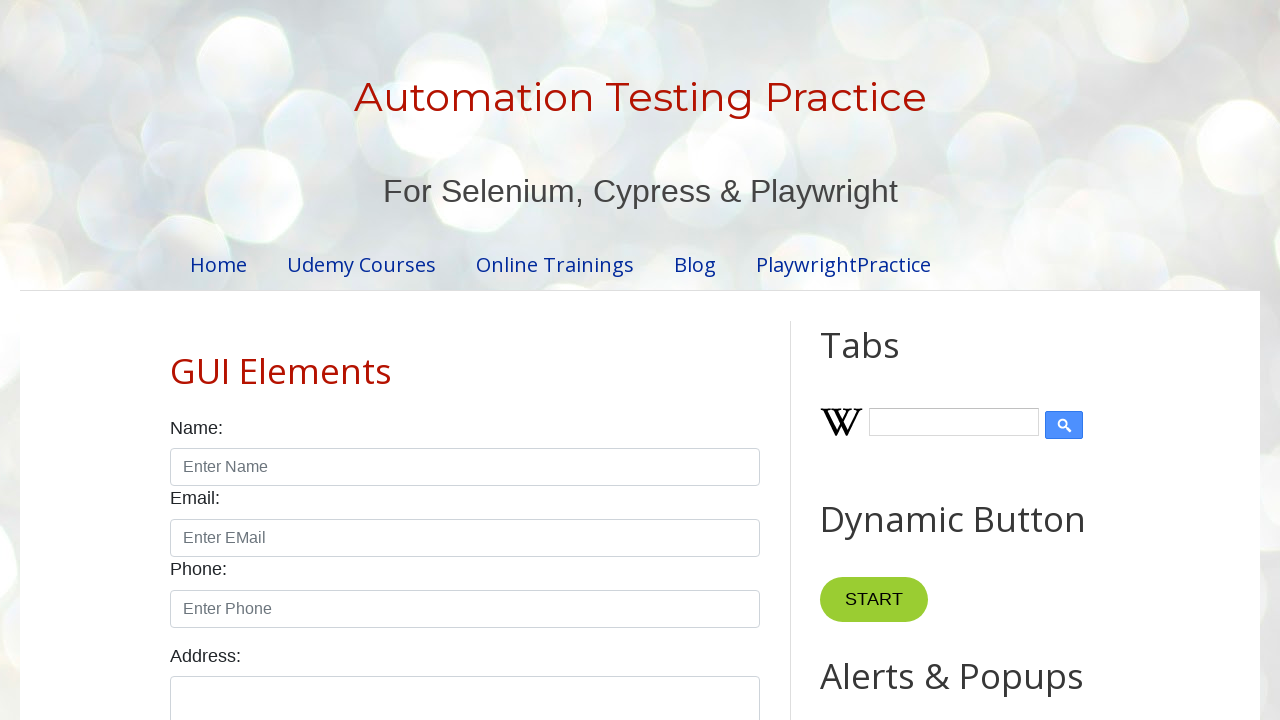

Calculated total price of all books: 7100
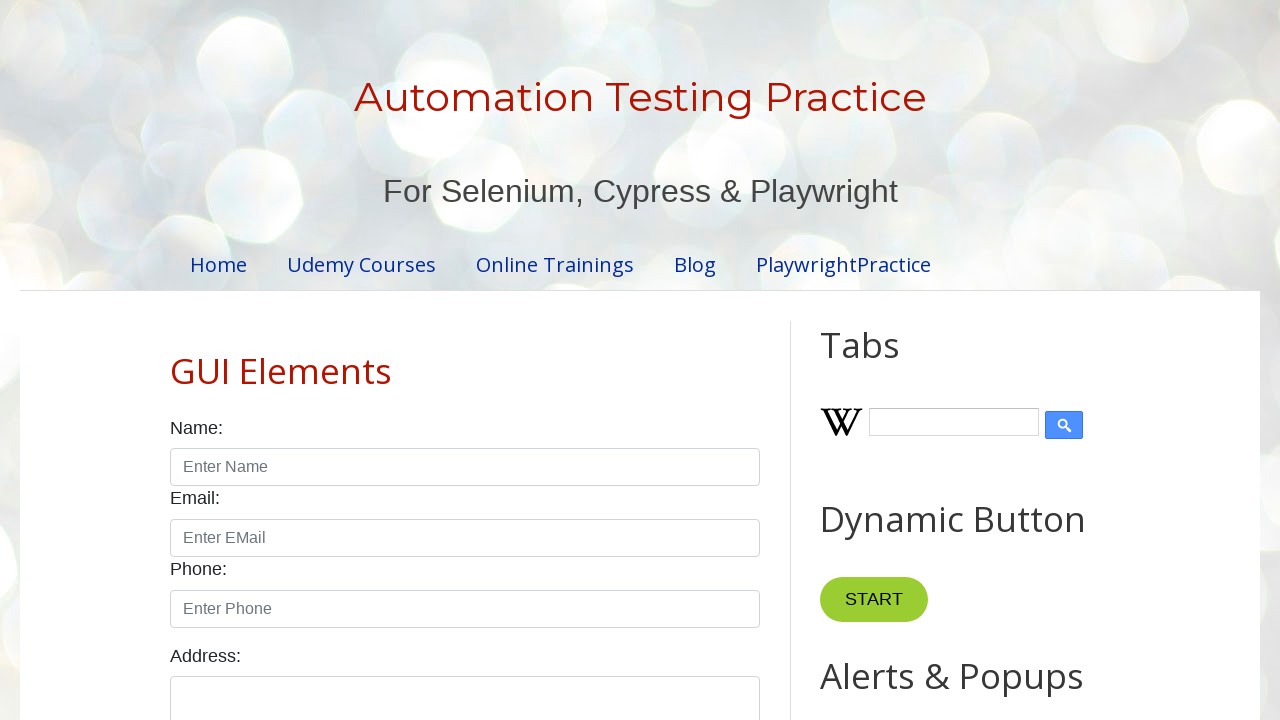

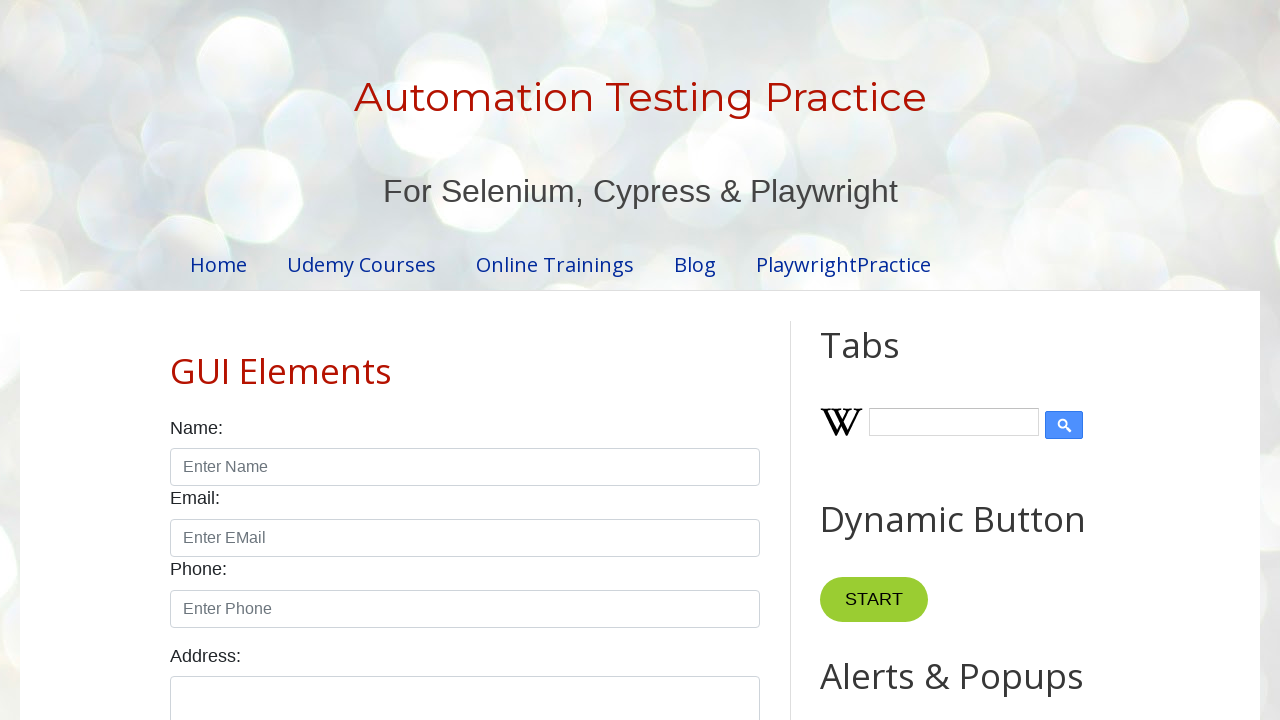